Tests mouse wheel scrolling by scrolling a specific pixel amount (500 pixels vertically)

Starting URL: https://www.selenium.dev/selenium/web/scrolling_tests/frame_with_nested_scrolling_frame_out_of_view.html

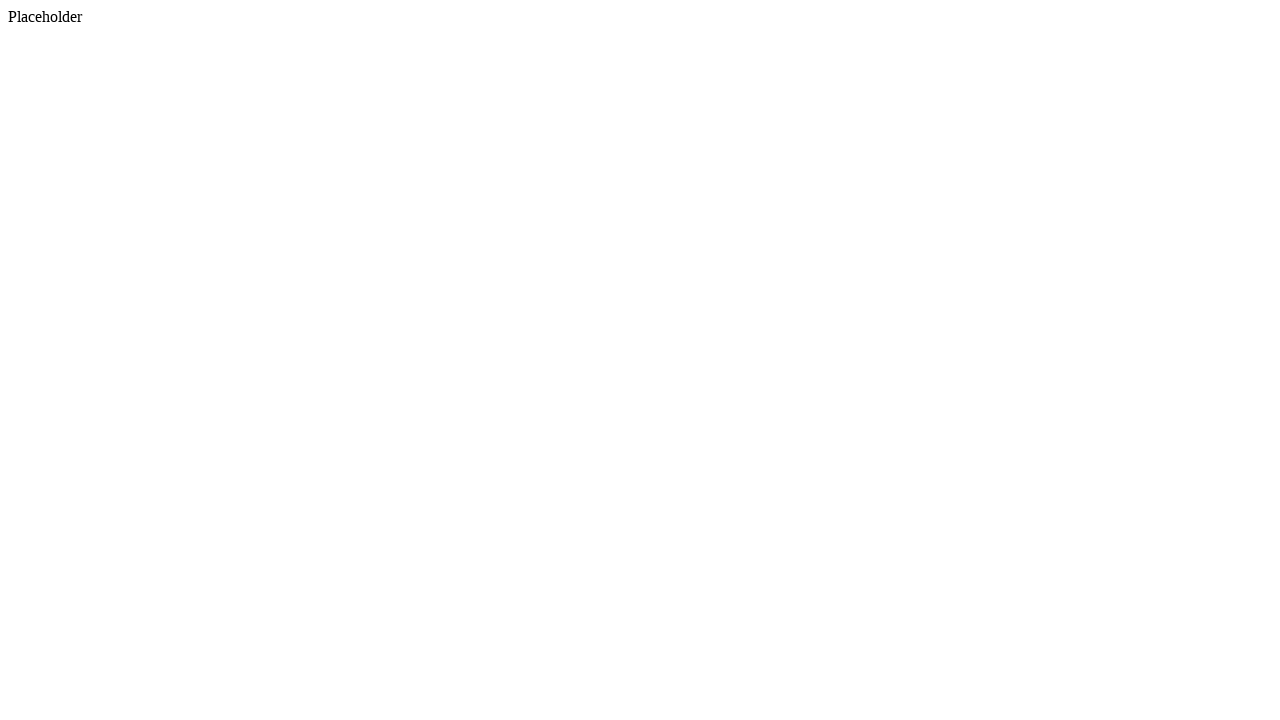

Waited 3000ms for page to load
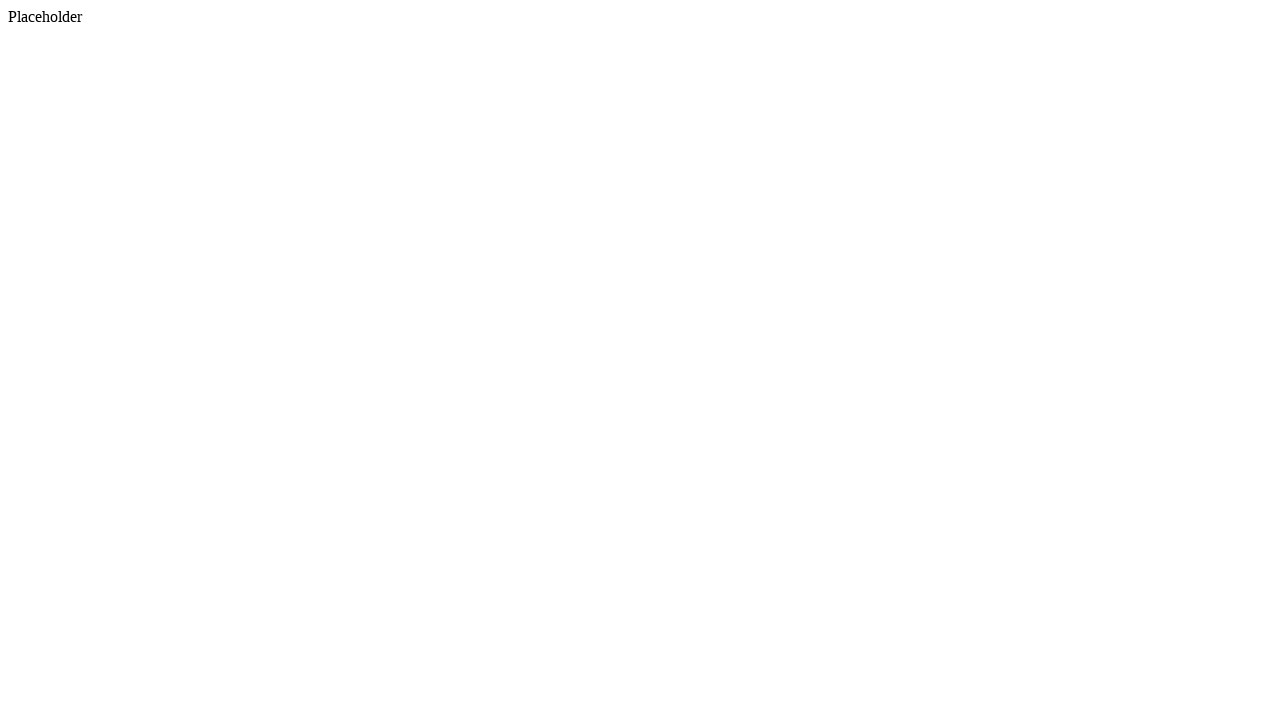

Scrolled vertically by 500 pixels using mouse wheel
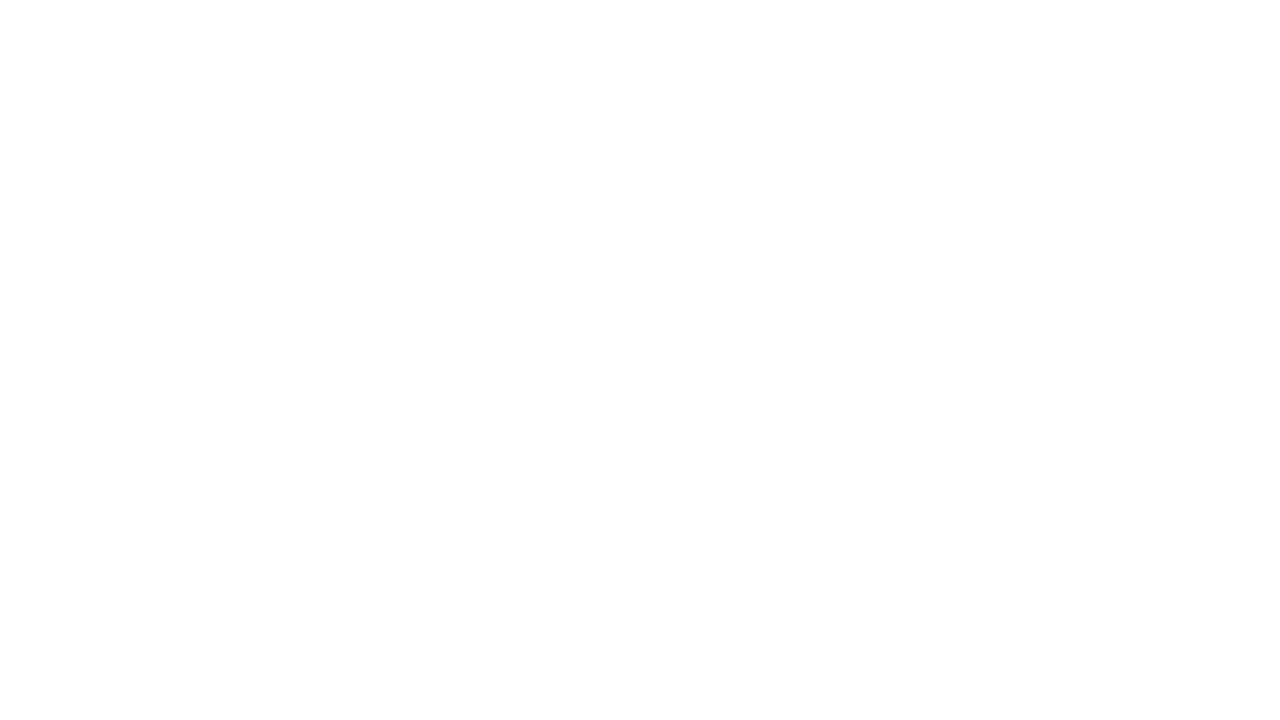

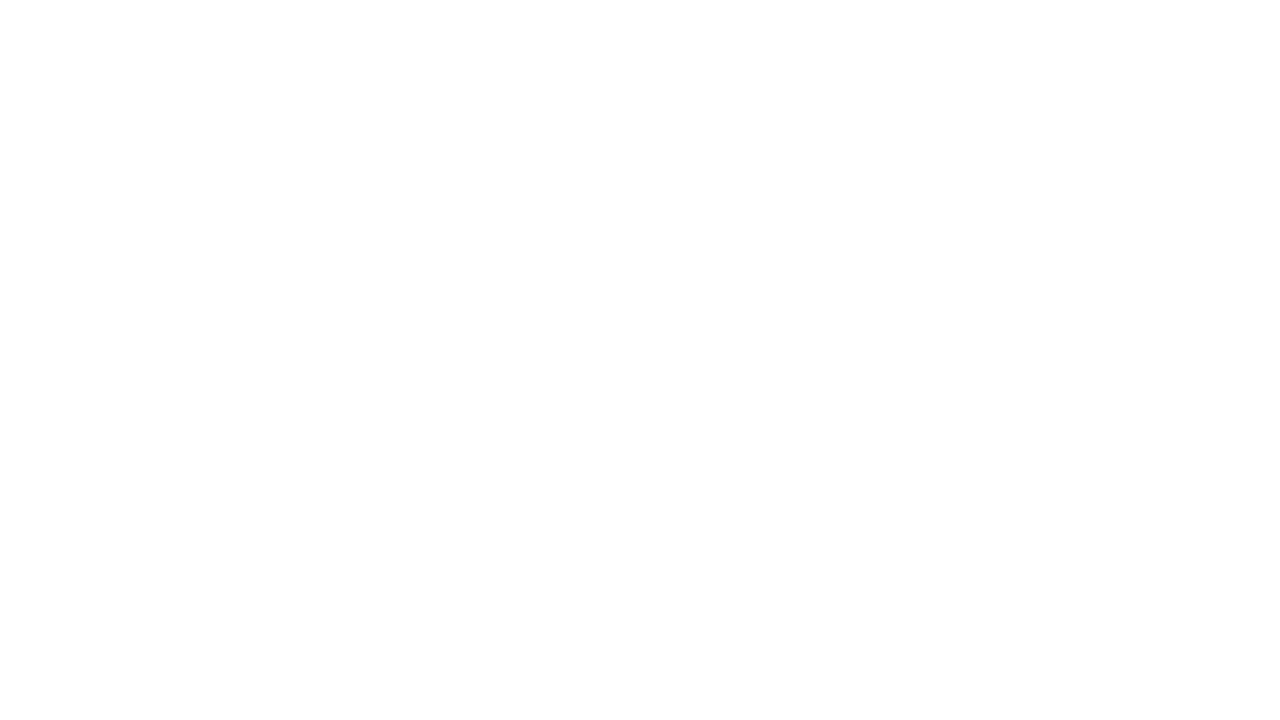